Selects Option 2 and verifies it's the only selected option

Starting URL: http://the-internet.herokuapp.com/dropdown

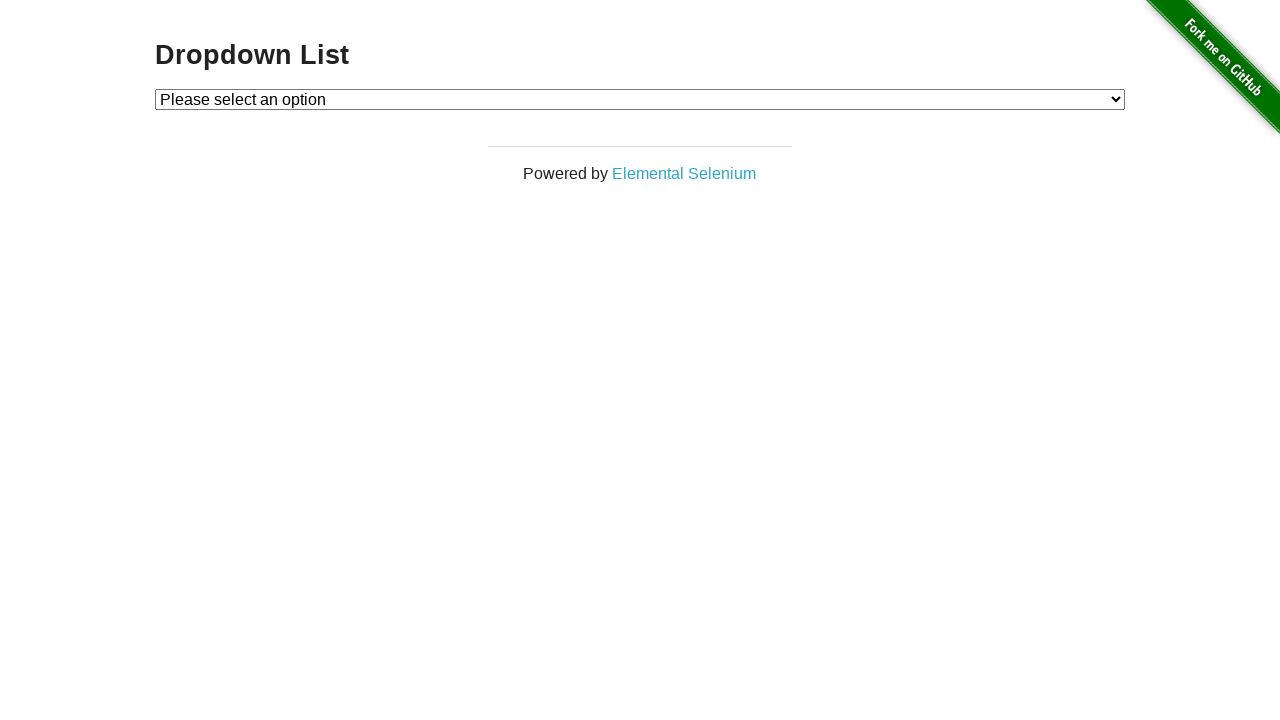

Selected 'Option 2' from dropdown menu on #dropdown
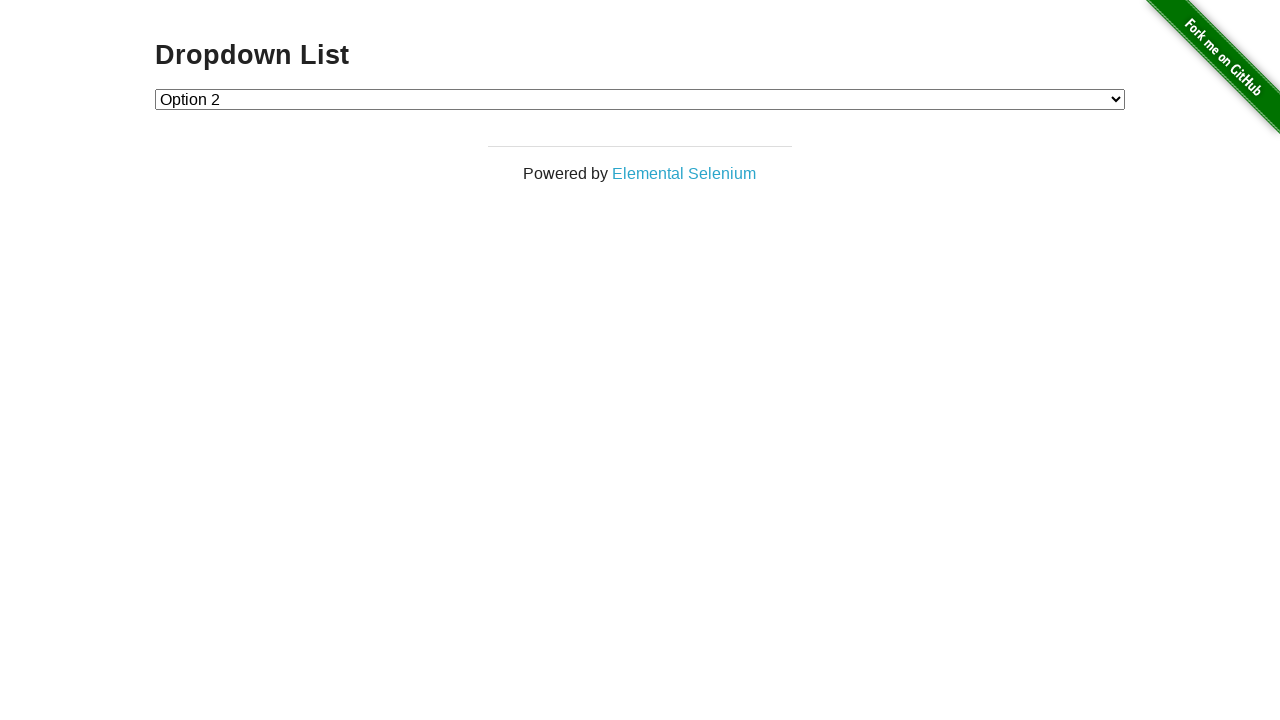

Verified that Option 2 is the only selected option
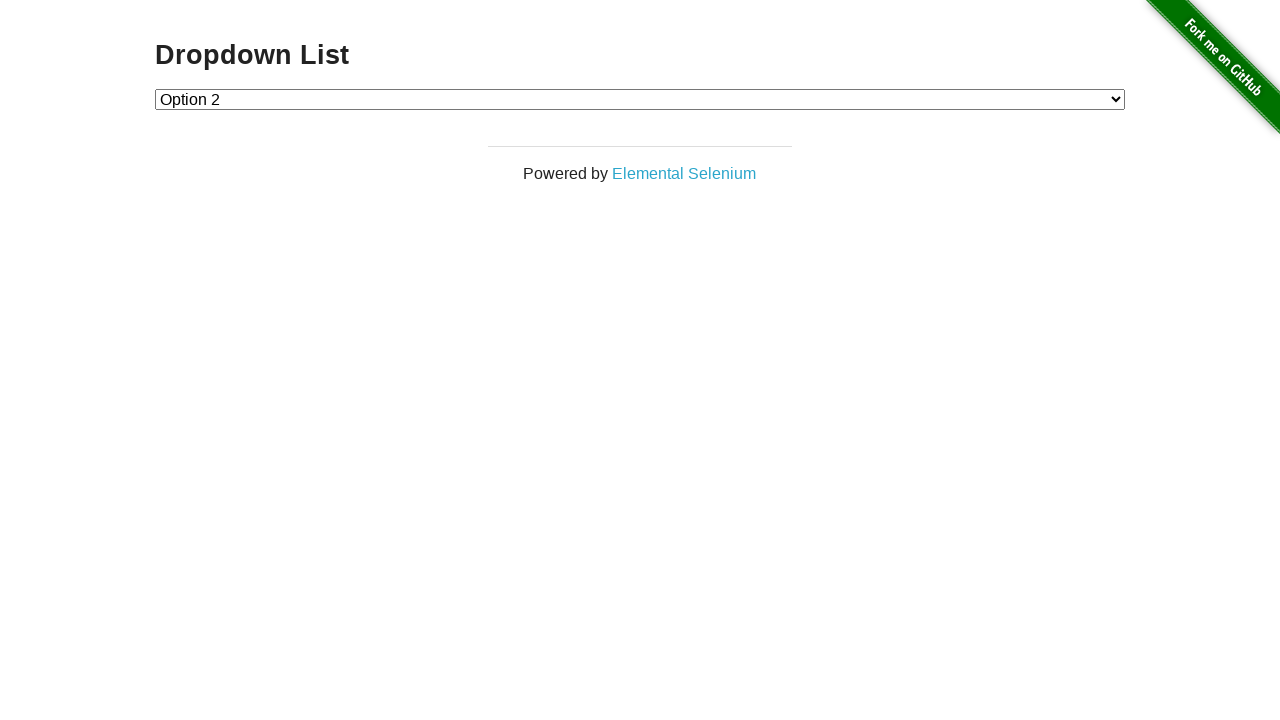

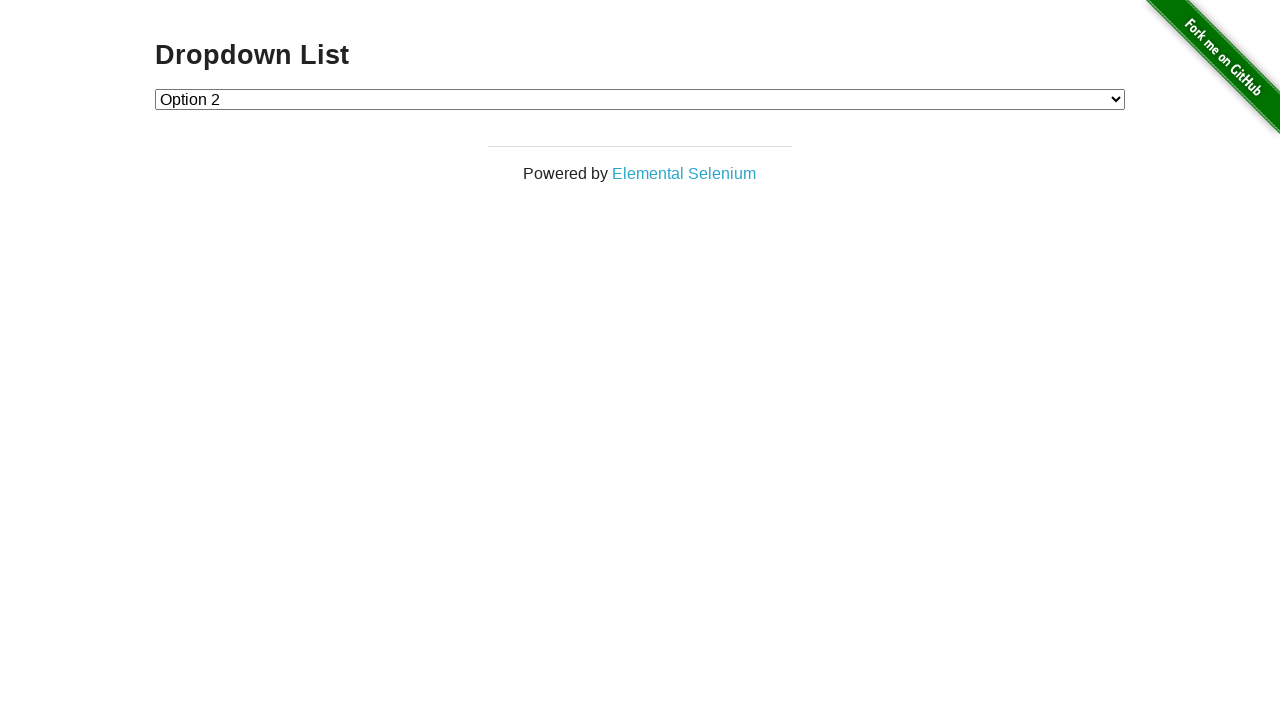